Tests editing an item by double-clicking, changing text, and pressing Enter

Starting URL: https://demo.playwright.dev/todomvc

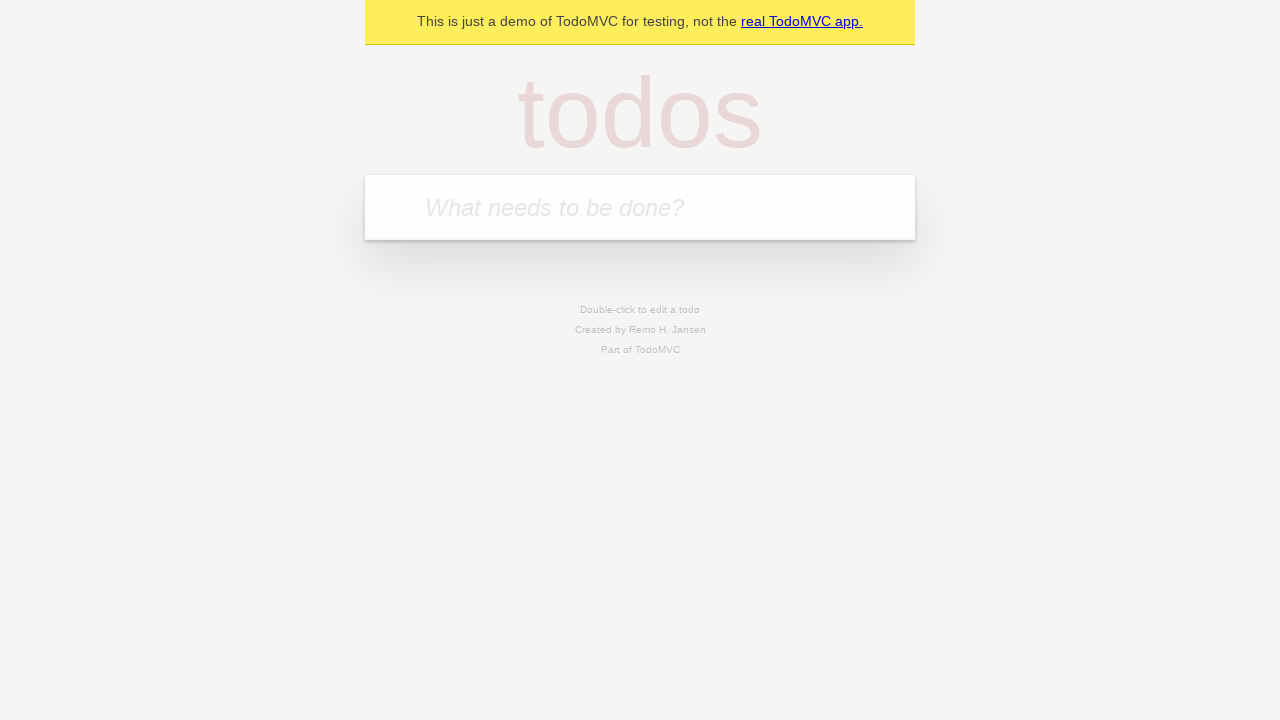

Filled todo input with 'buy some cheese' on internal:attr=[placeholder="What needs to be done?"i]
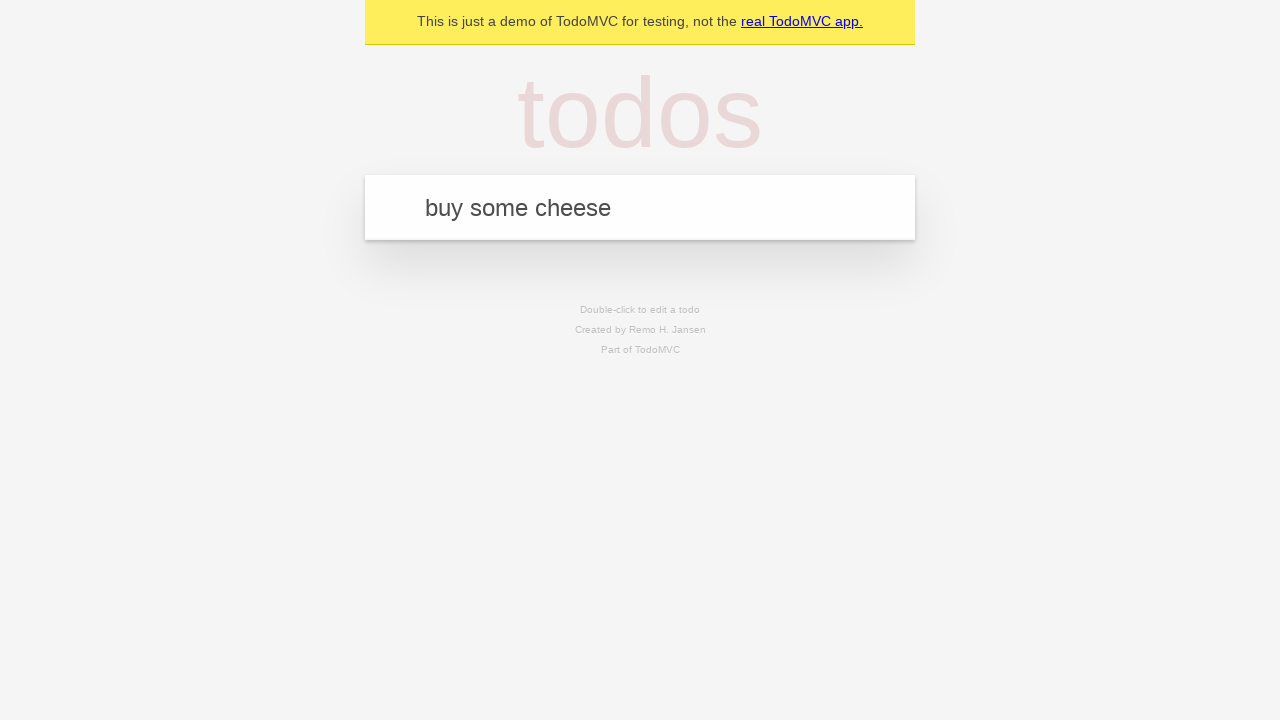

Pressed Enter to add first todo on internal:attr=[placeholder="What needs to be done?"i]
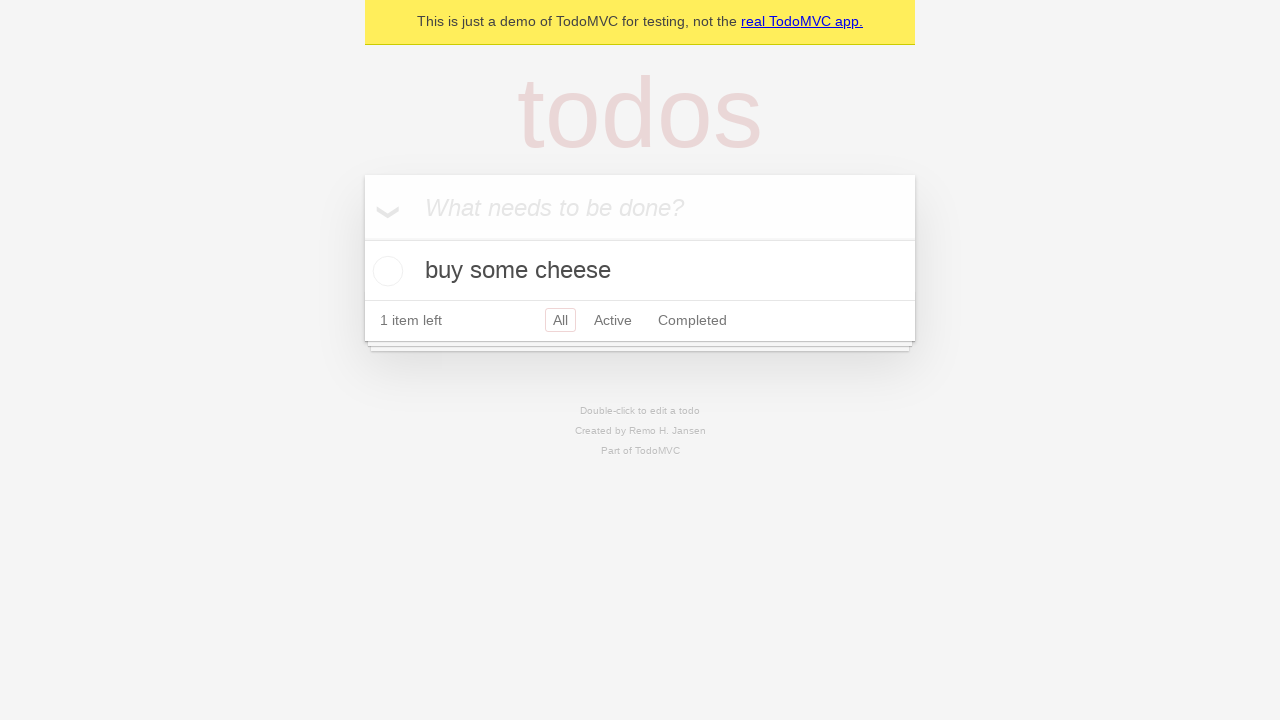

Filled todo input with 'feed the cat' on internal:attr=[placeholder="What needs to be done?"i]
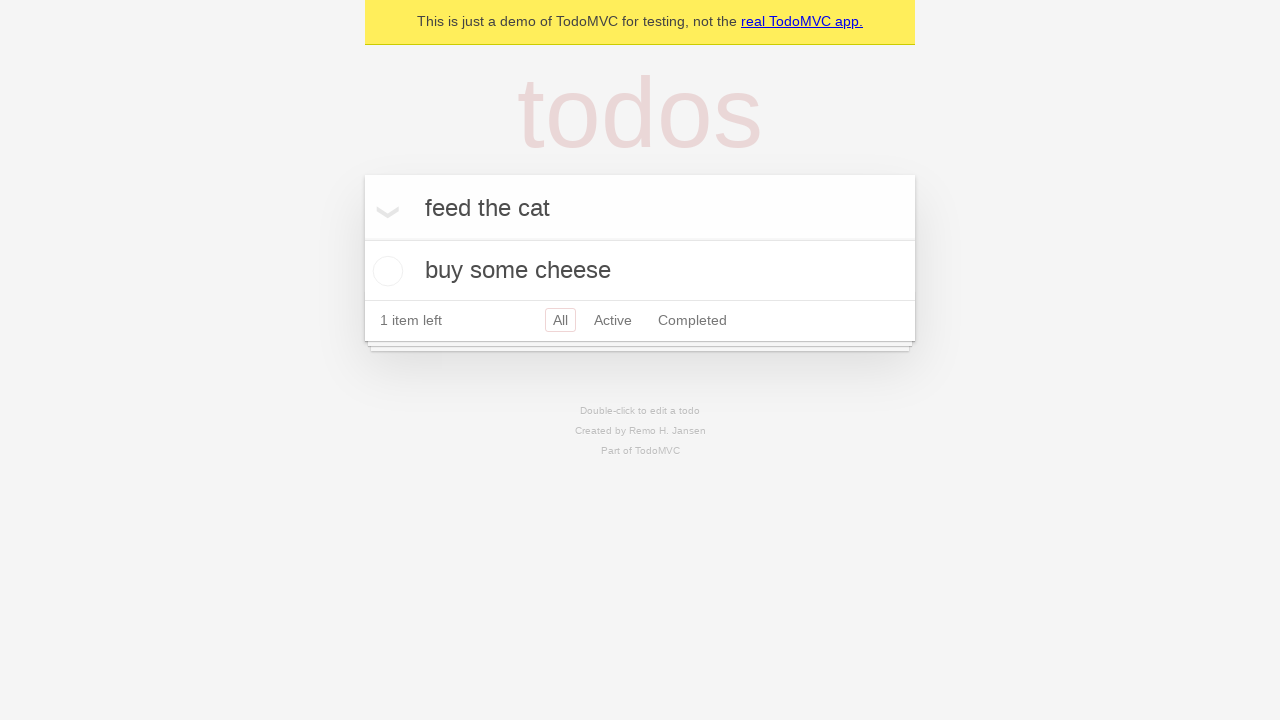

Pressed Enter to add second todo on internal:attr=[placeholder="What needs to be done?"i]
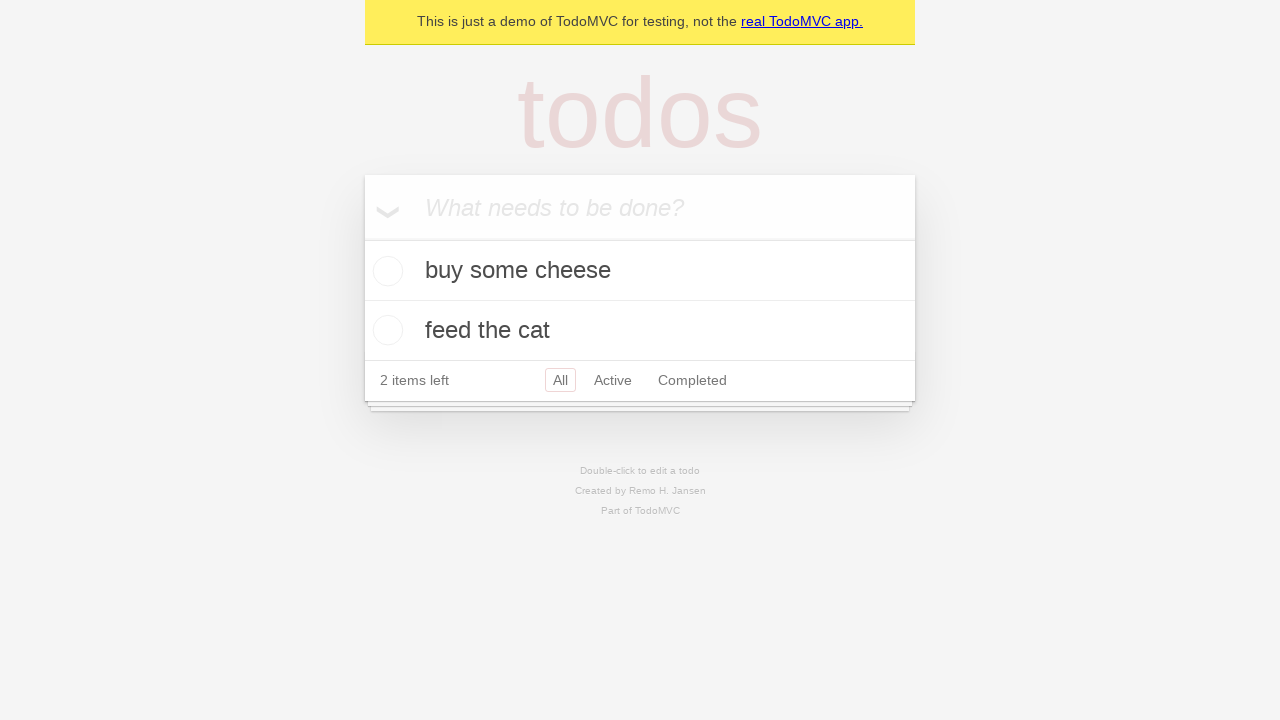

Filled todo input with 'book a doctors appointment' on internal:attr=[placeholder="What needs to be done?"i]
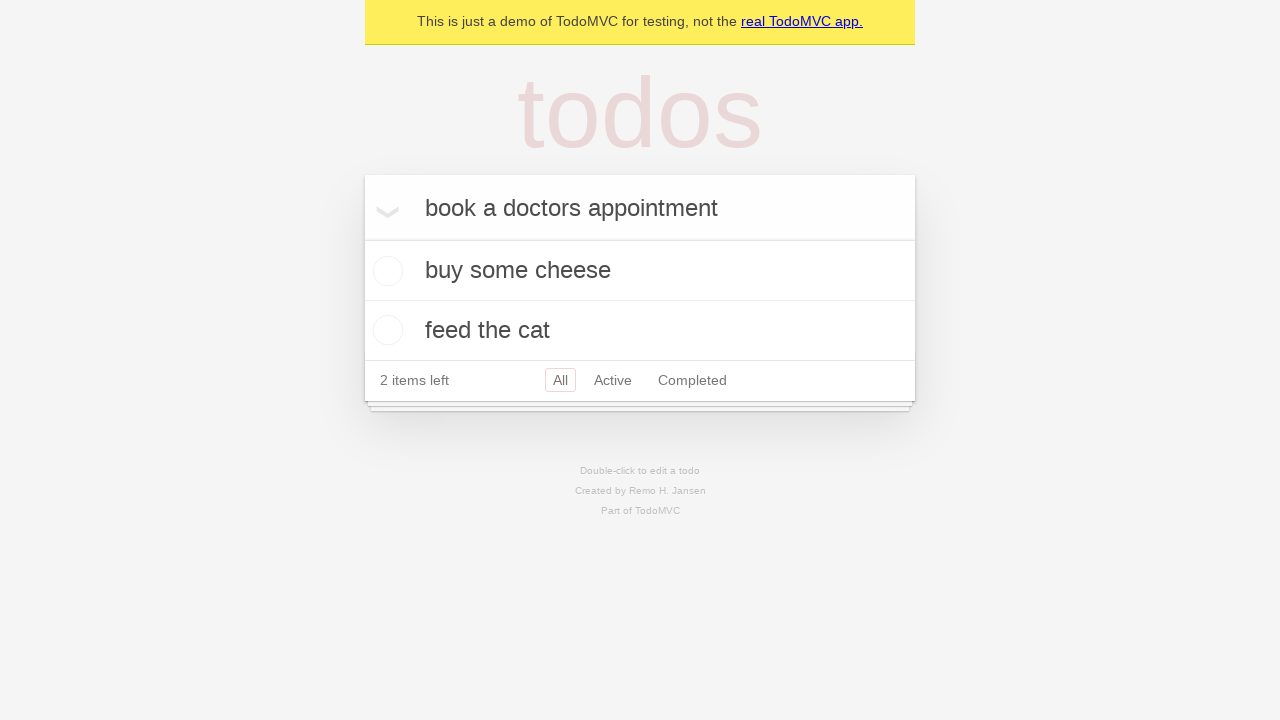

Pressed Enter to add third todo on internal:attr=[placeholder="What needs to be done?"i]
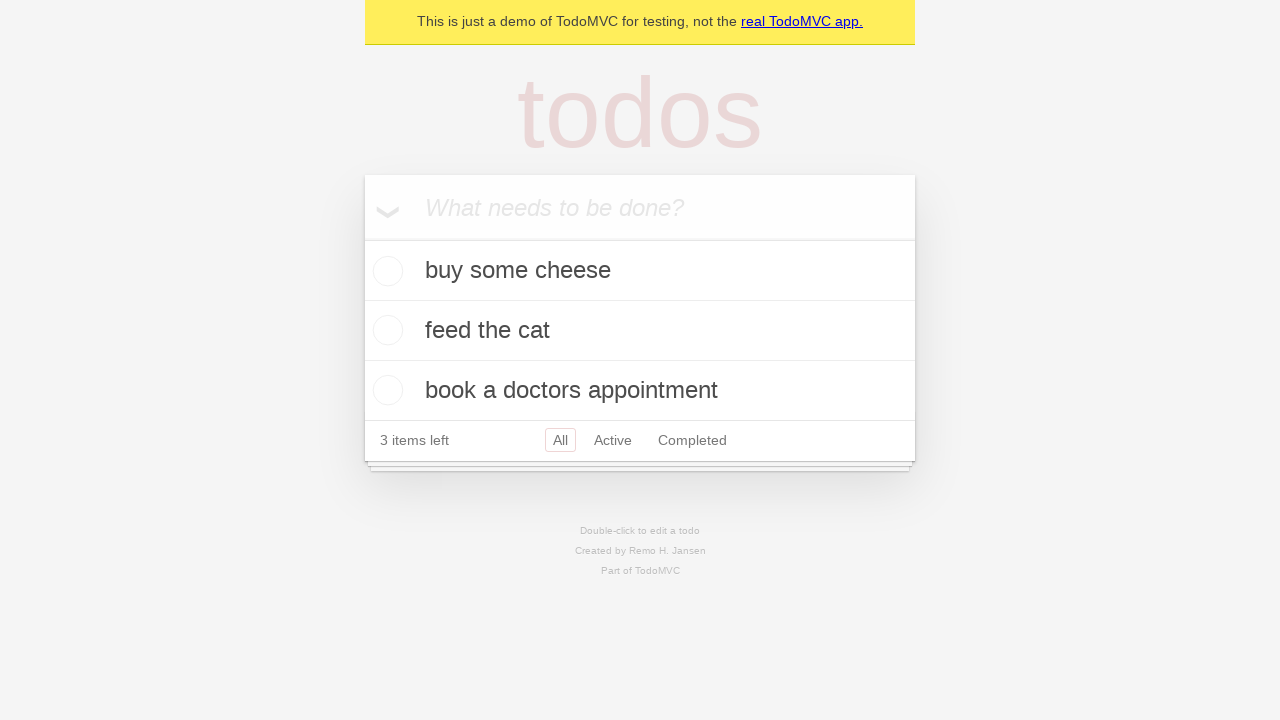

Double-clicked second todo item to enter edit mode at (640, 331) on internal:testid=[data-testid="todo-item"s] >> nth=1
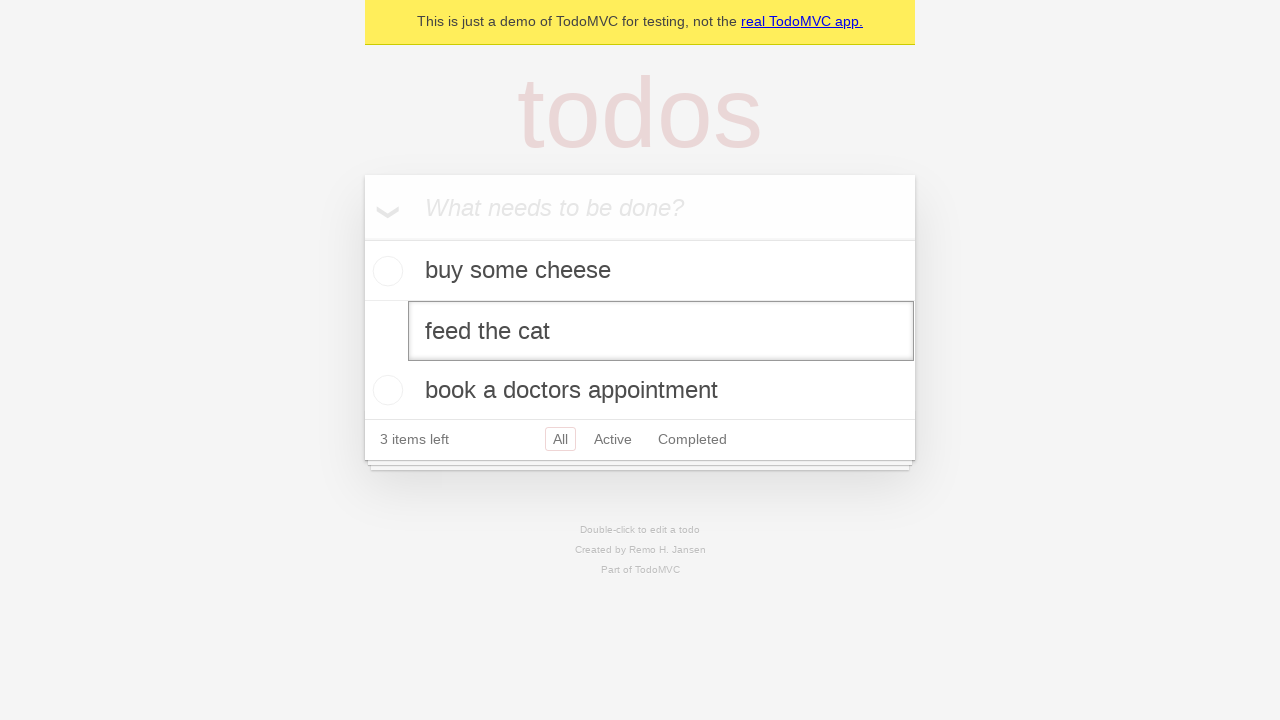

Filled edit textbox with 'buy some sausages' on internal:testid=[data-testid="todo-item"s] >> nth=1 >> internal:role=textbox[nam
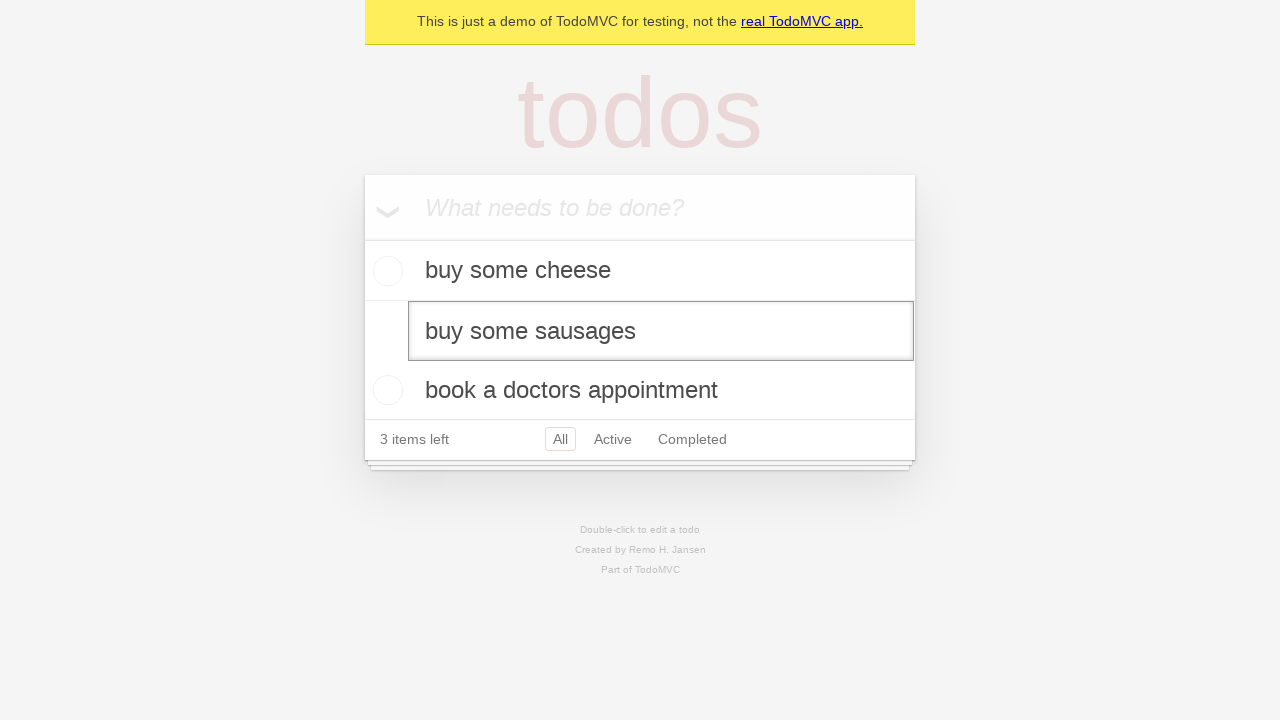

Pressed Enter to confirm todo item edit on internal:testid=[data-testid="todo-item"s] >> nth=1 >> internal:role=textbox[nam
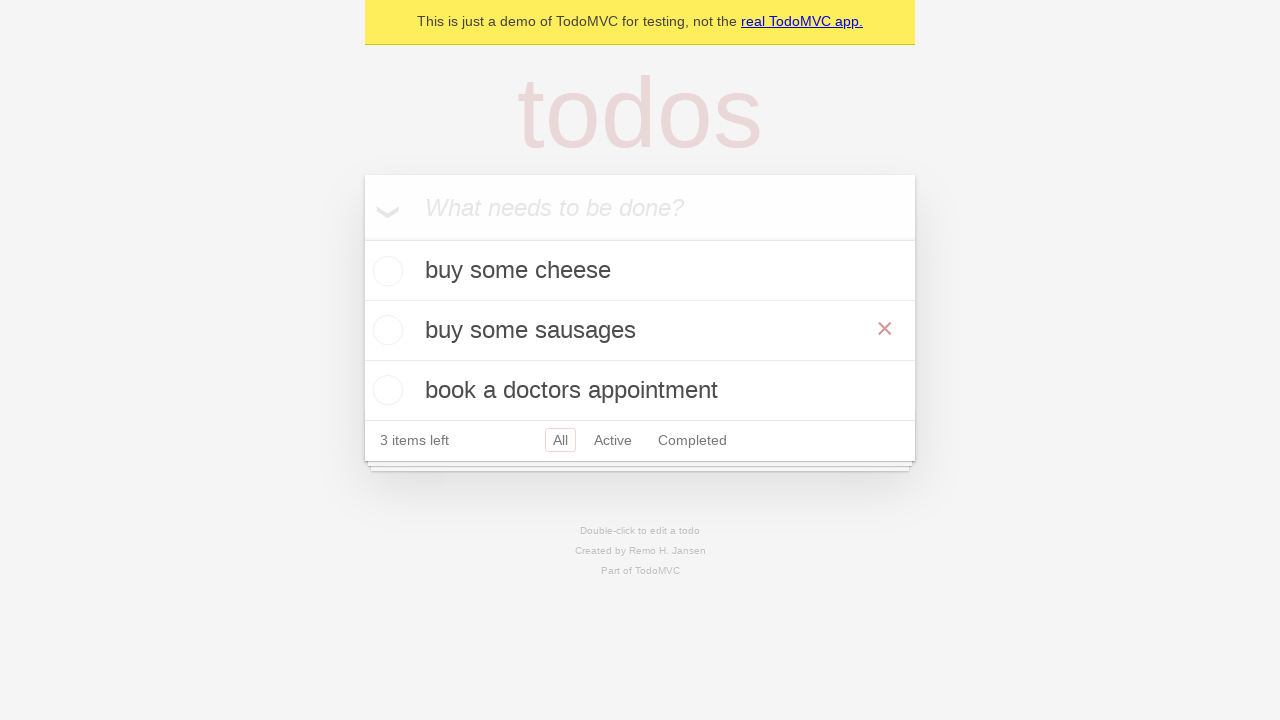

Waited for todo items to be visible after edit
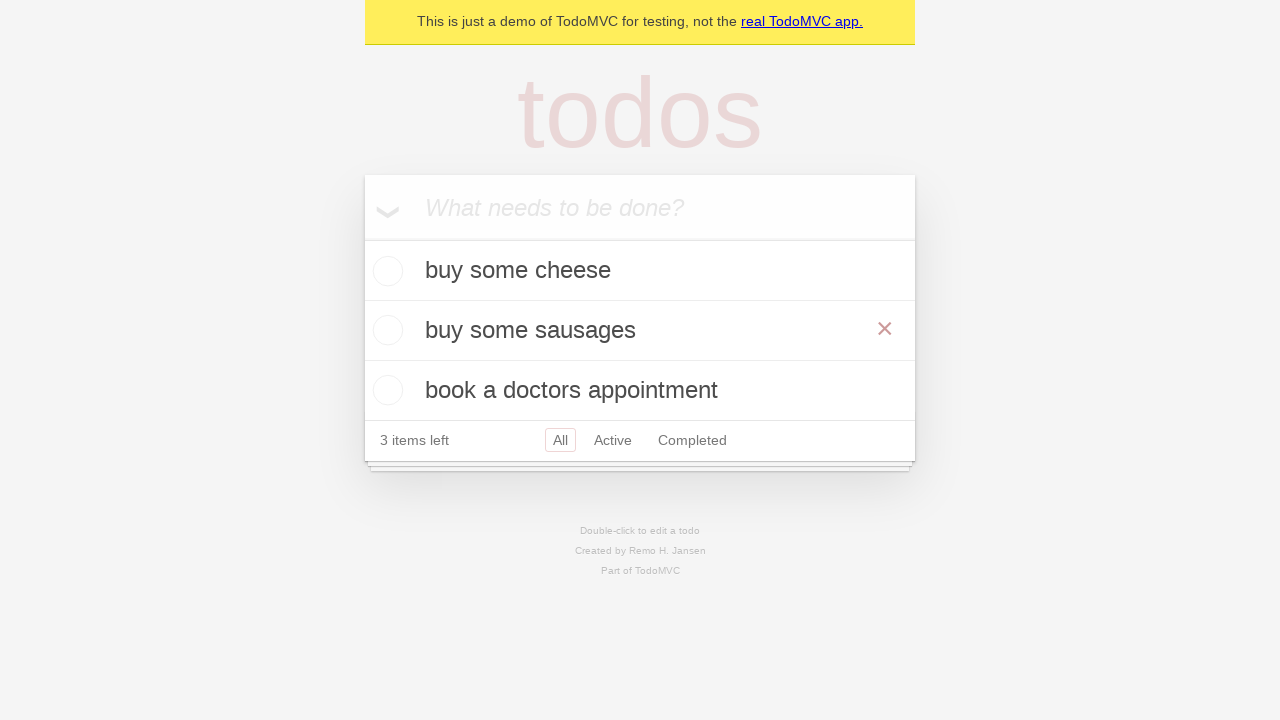

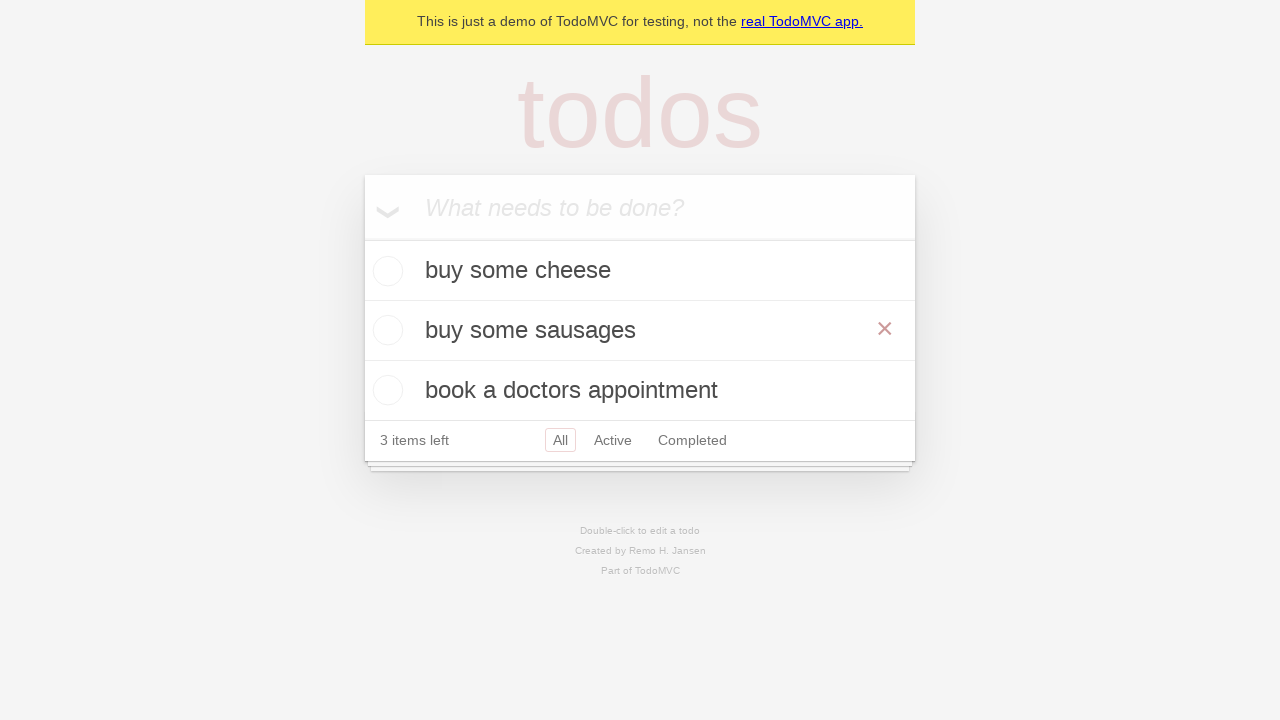